Navigates to the DemoQA select menu page and waits for the page to load

Starting URL: https://demoqa.com/select-menu

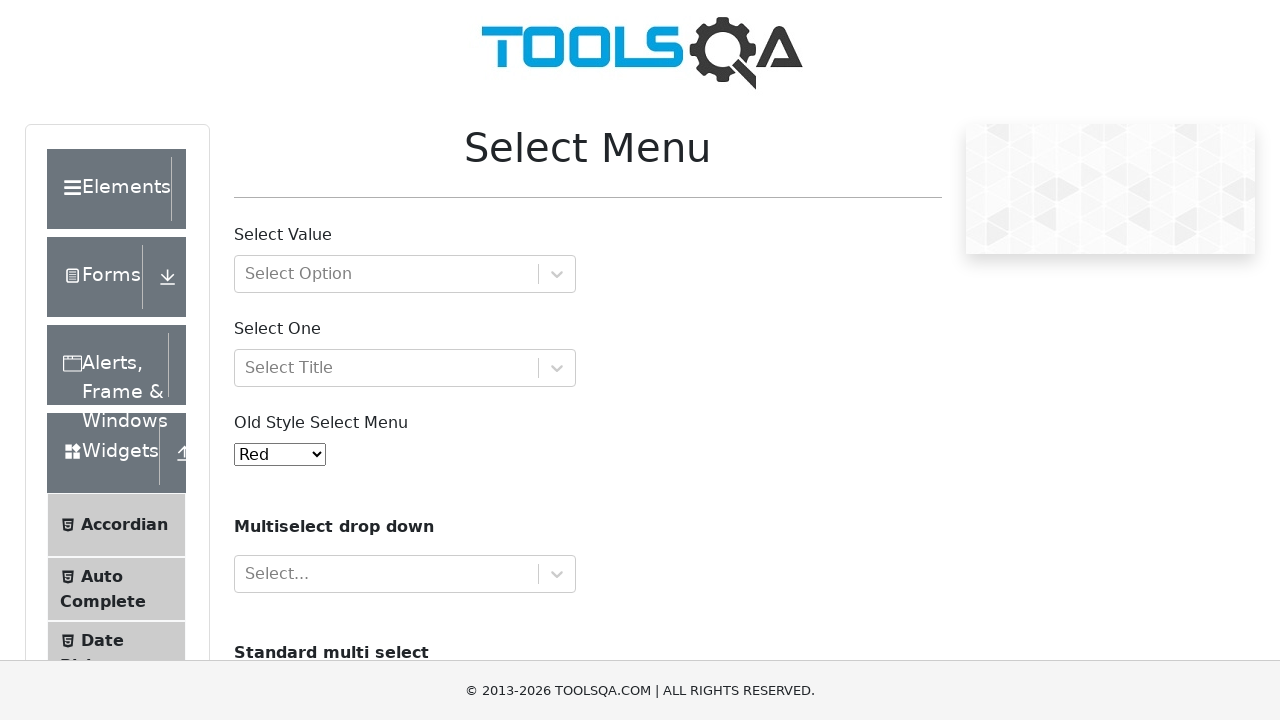

Navigated to DemoQA select menu page
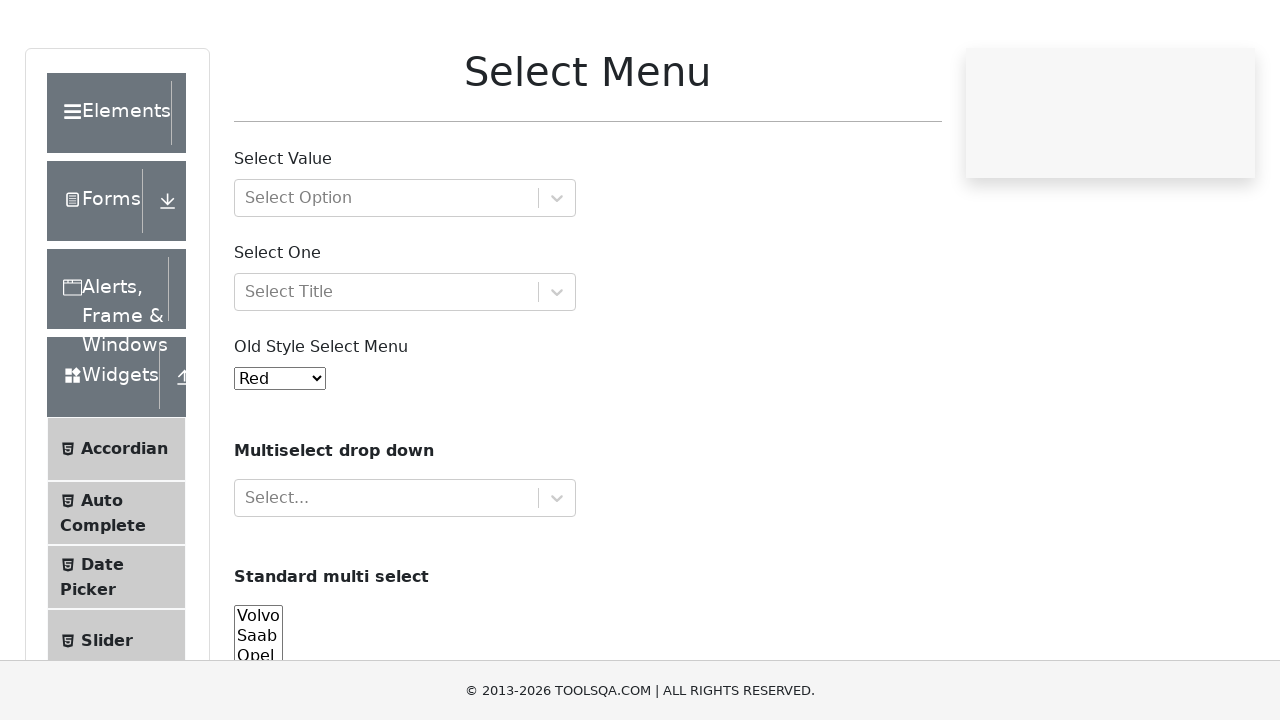

Page DOM content loaded
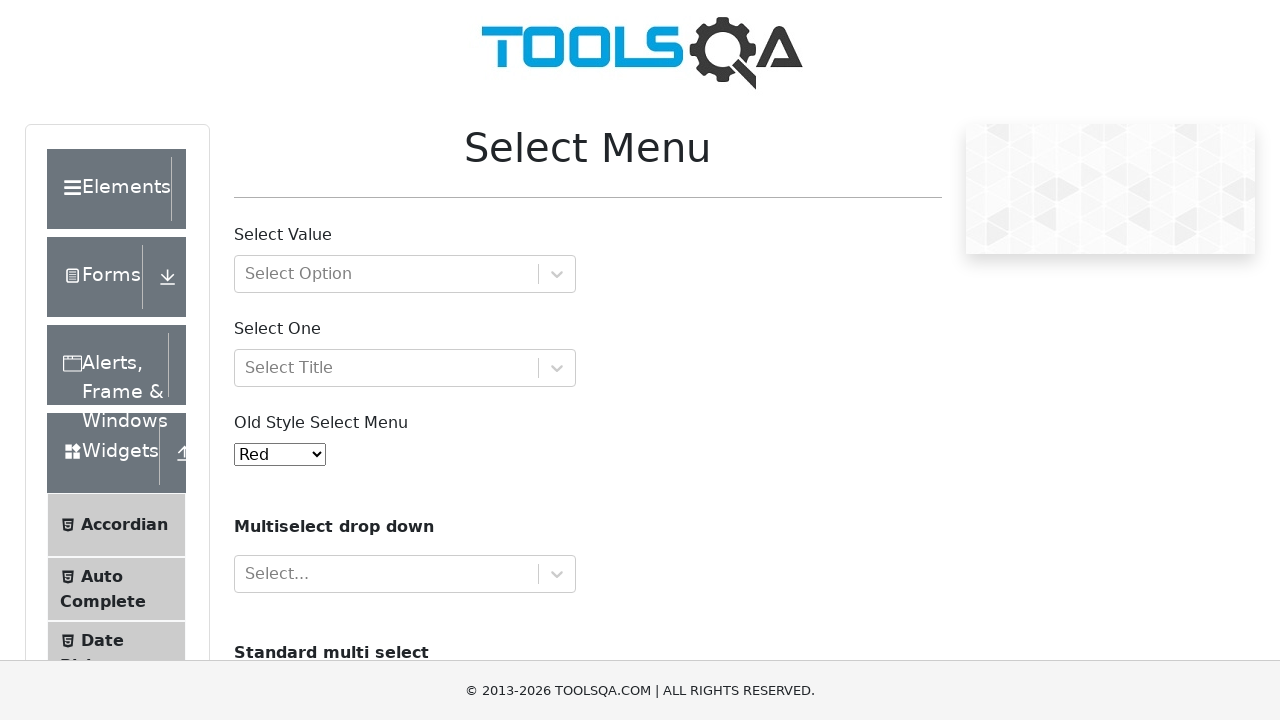

Select menu container is visible
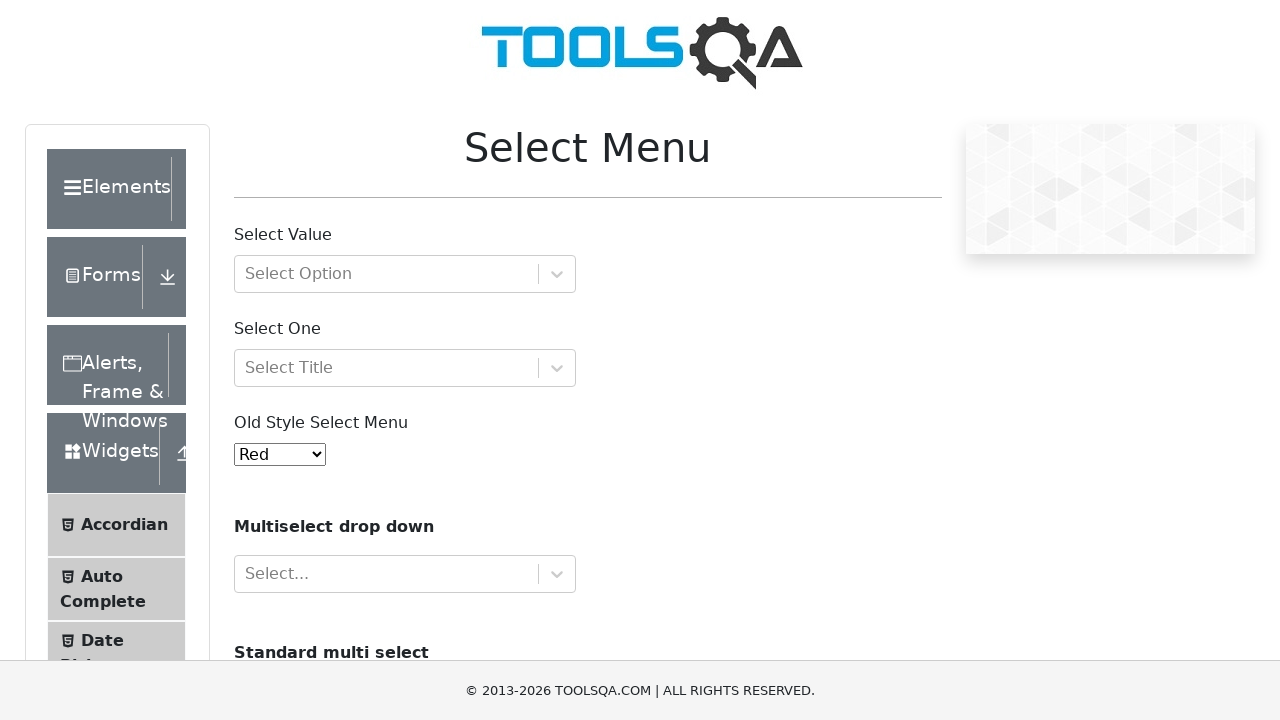

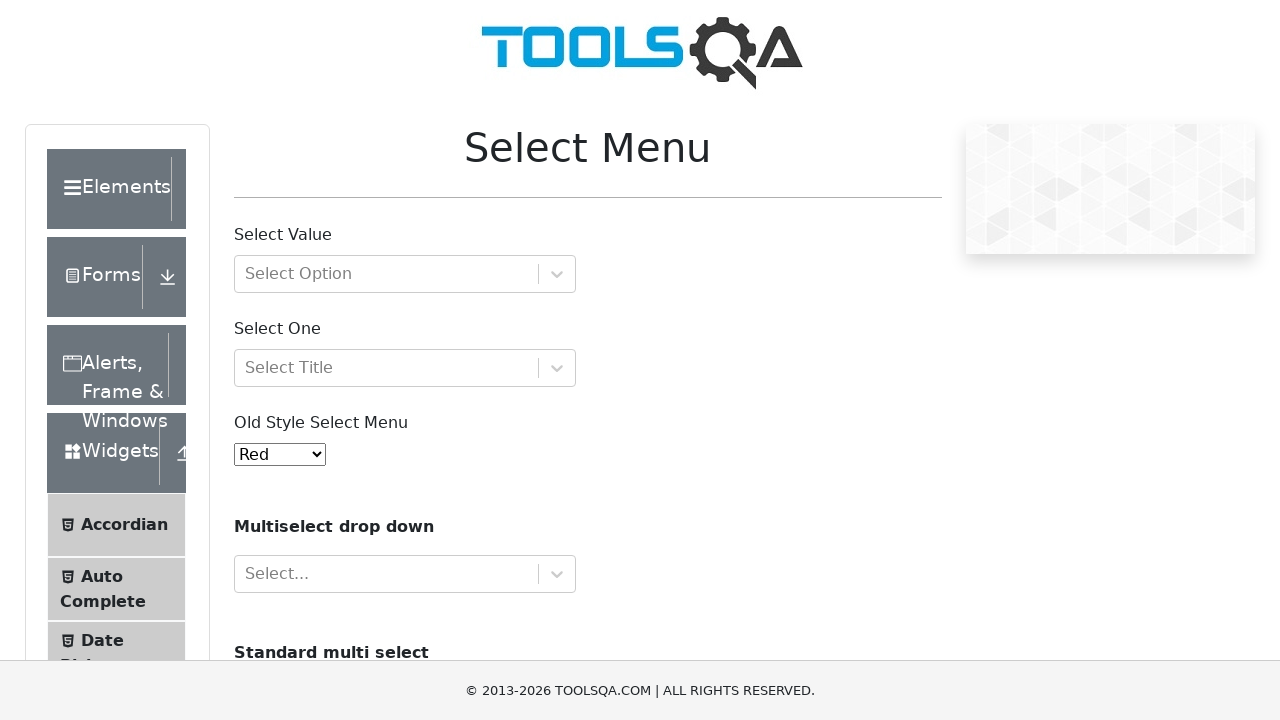